Tests checkbox functionality by checking, unchecking, and validating multiple checkbox states

Starting URL: https://rahulshettyacademy.com/AutomationPractice

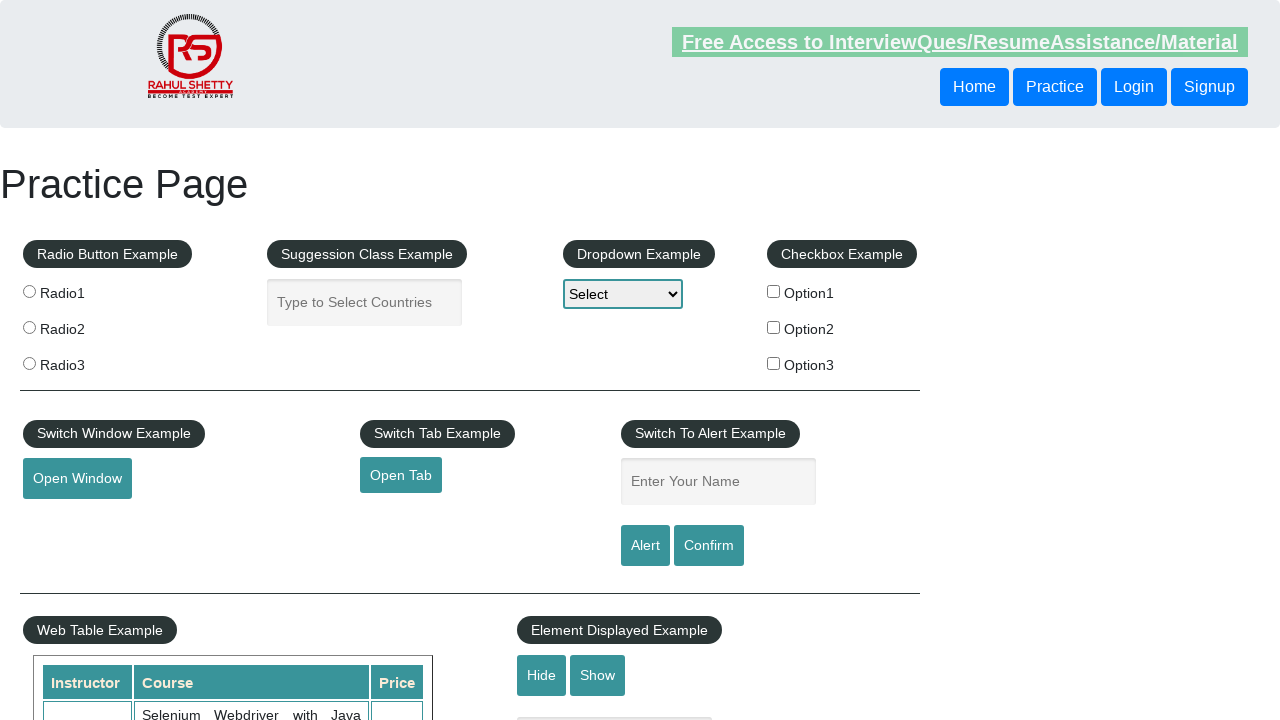

Checked first checkbox (checkBoxOption1) at (774, 291) on #checkBoxOption1
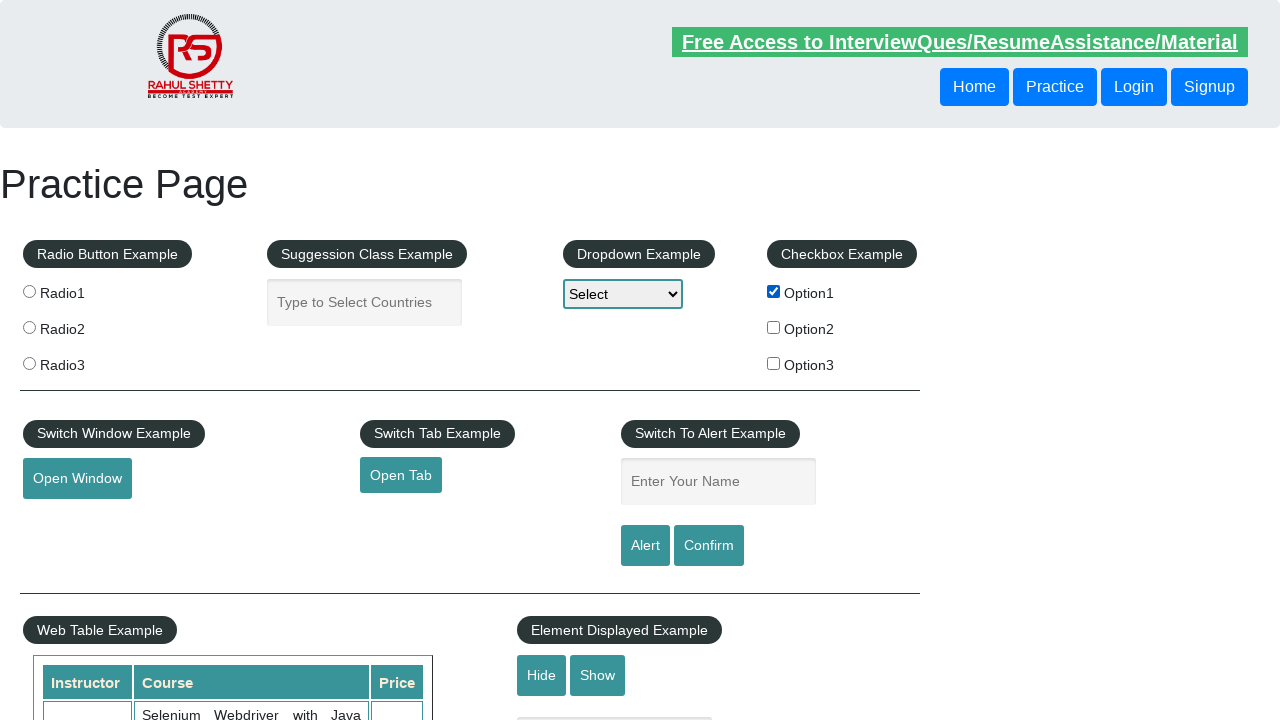

Verified second checkbox (checkBoxOption2) is unchecked
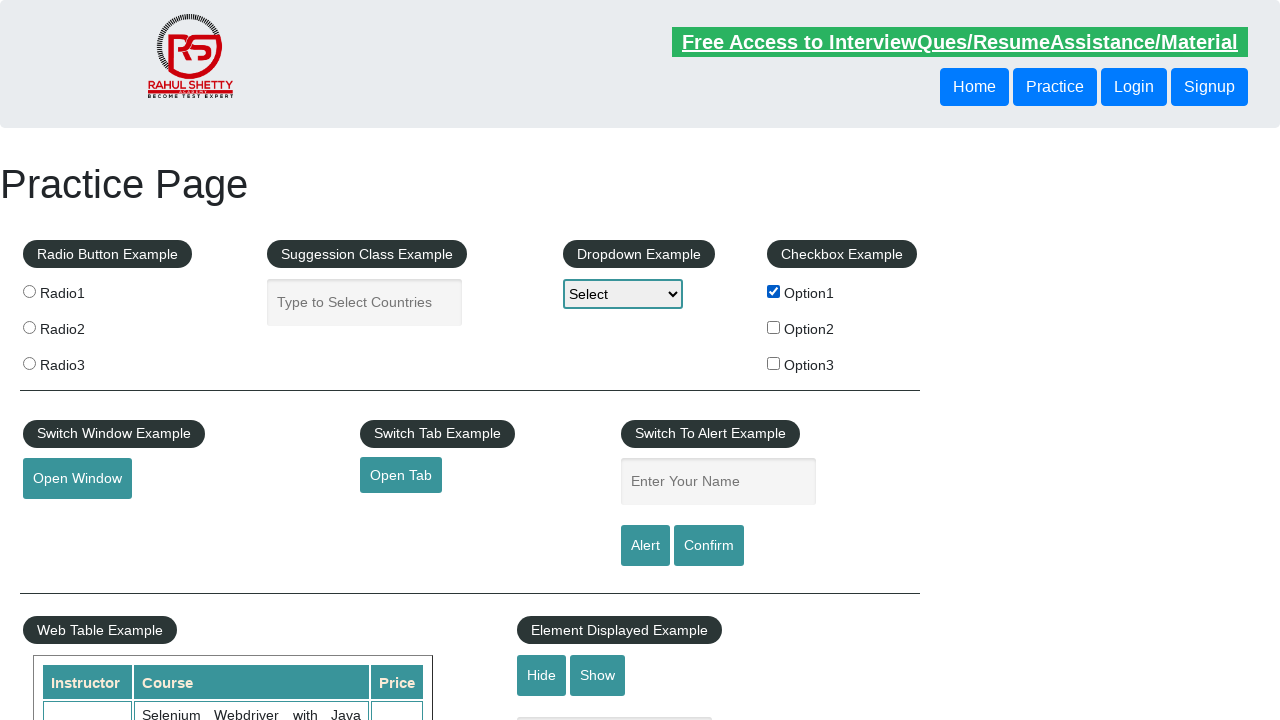

Checked third checkbox (checkBoxOption3) at (774, 363) on #checkBoxOption3
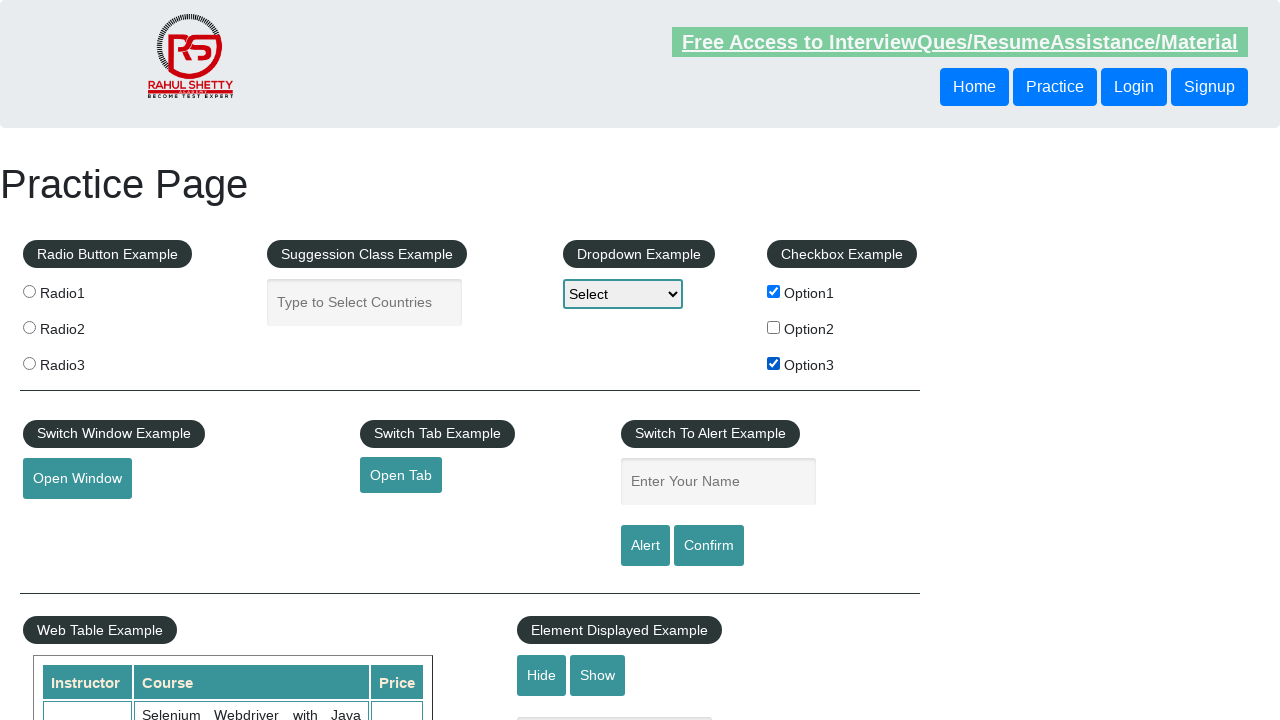

Unchecked third checkbox (checkBoxOption3) at (774, 363) on #checkBoxOption3
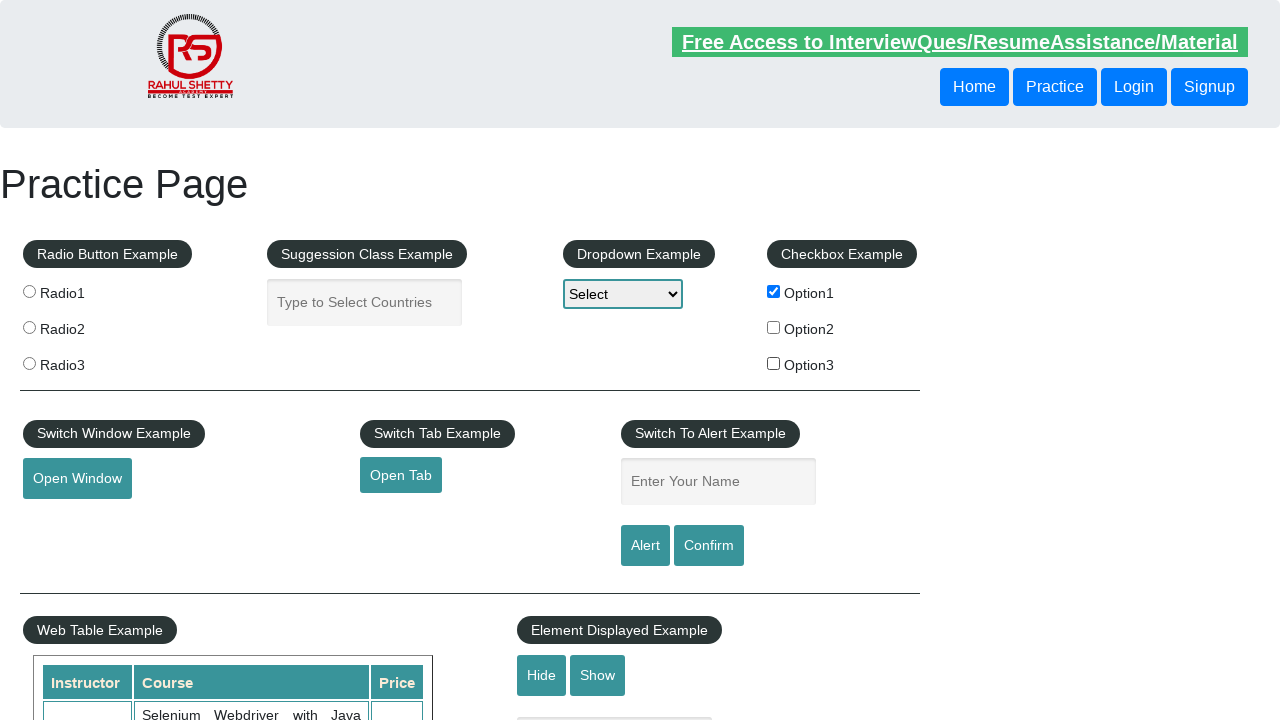

Checked checkbox with value 'option2' at (774, 327) on input[type='checkbox'][value='option2']
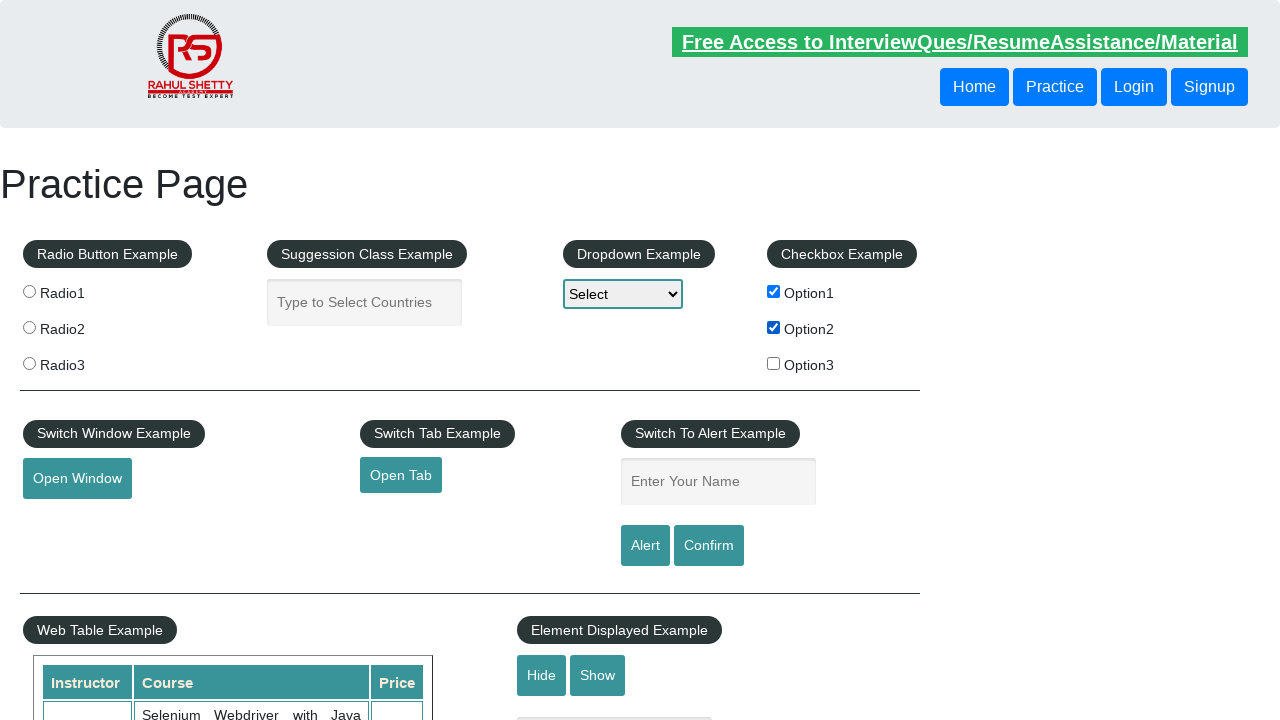

Checked checkbox with value 'option3' at (774, 363) on input[type='checkbox'][value='option3']
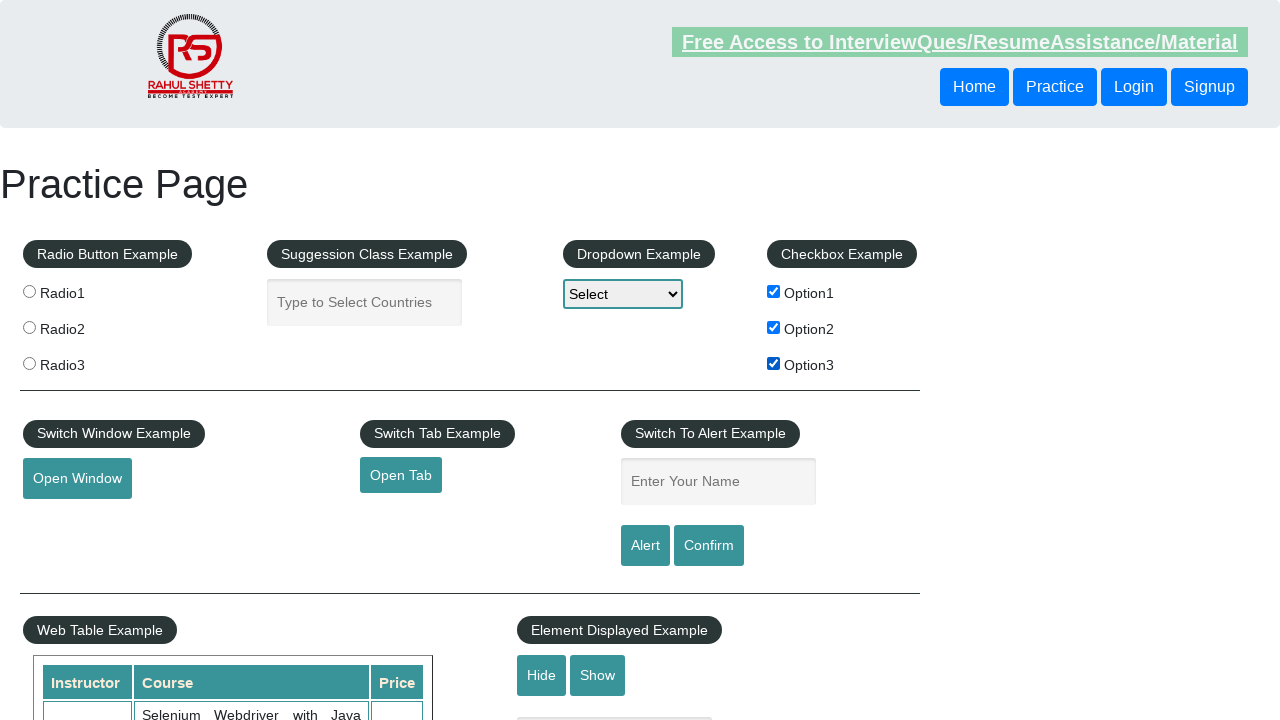

Unchecked checkbox with value 'option1' at (774, 291) on input[type='checkbox'][value='option1']
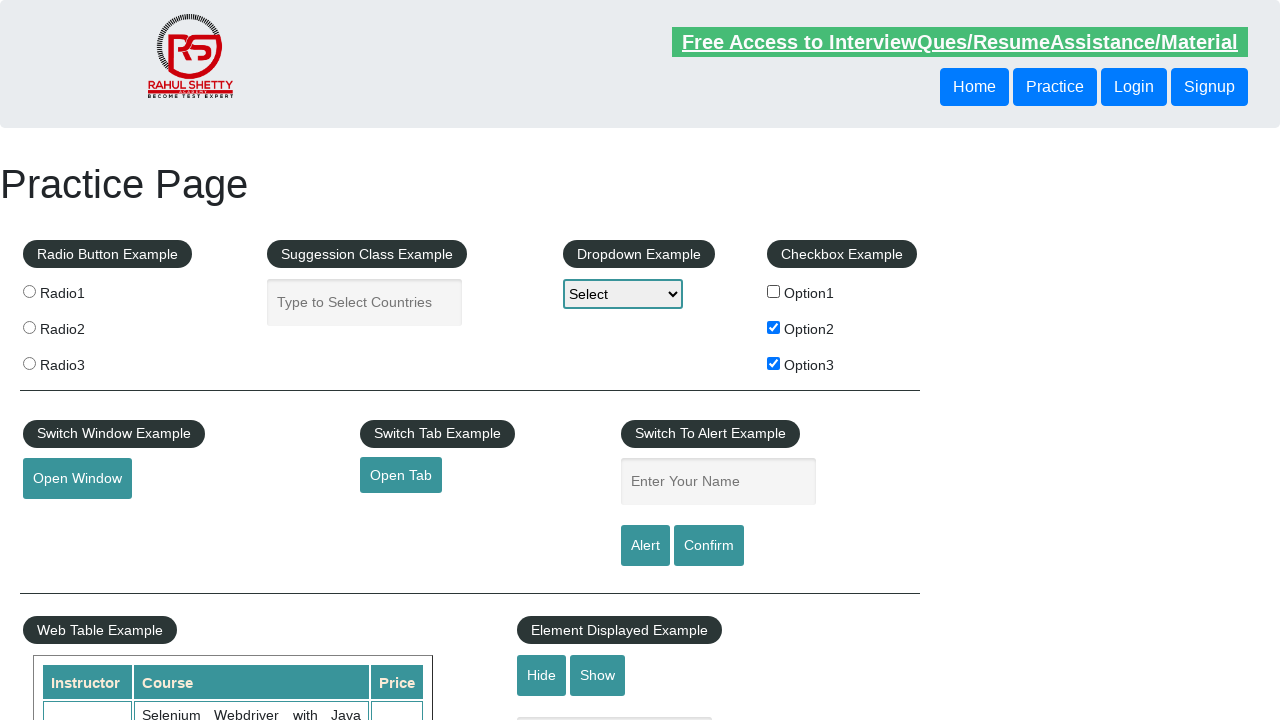

Unchecked checkbox with value 'option2' at (774, 327) on input[type='checkbox'][value='option2']
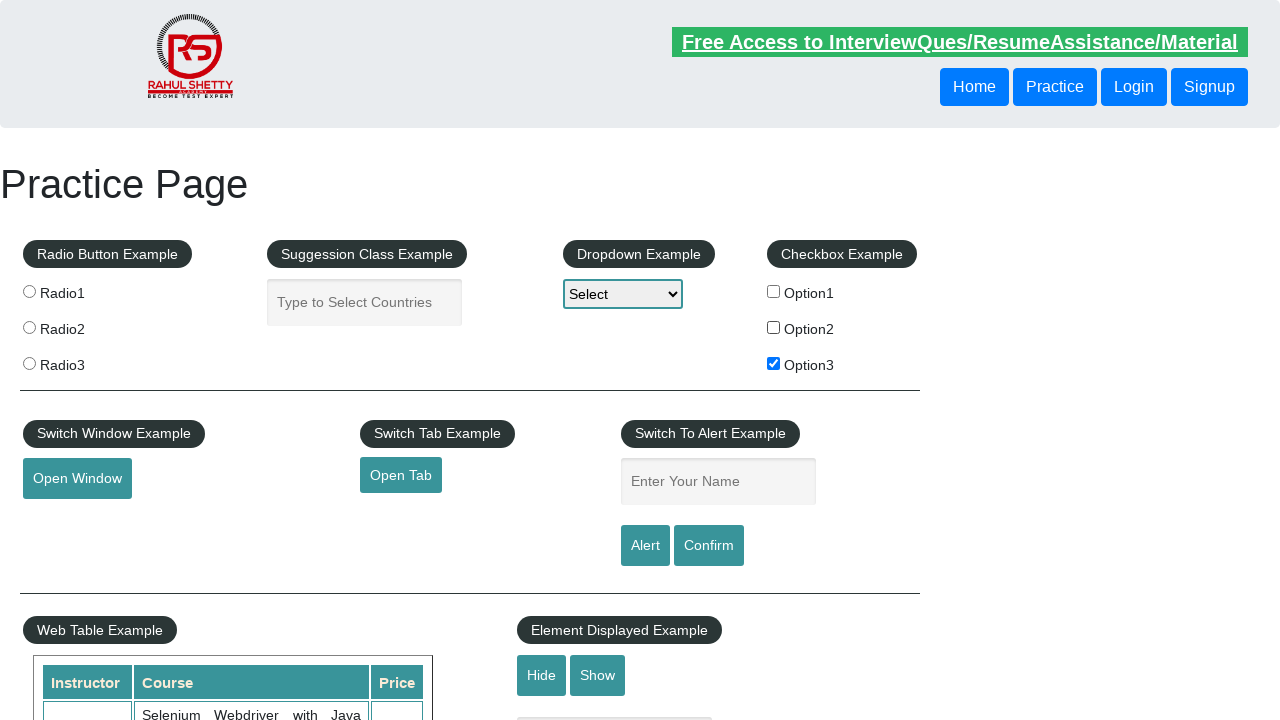

Unchecked checkbox with value 'option3' at (774, 363) on input[type='checkbox'][value='option3']
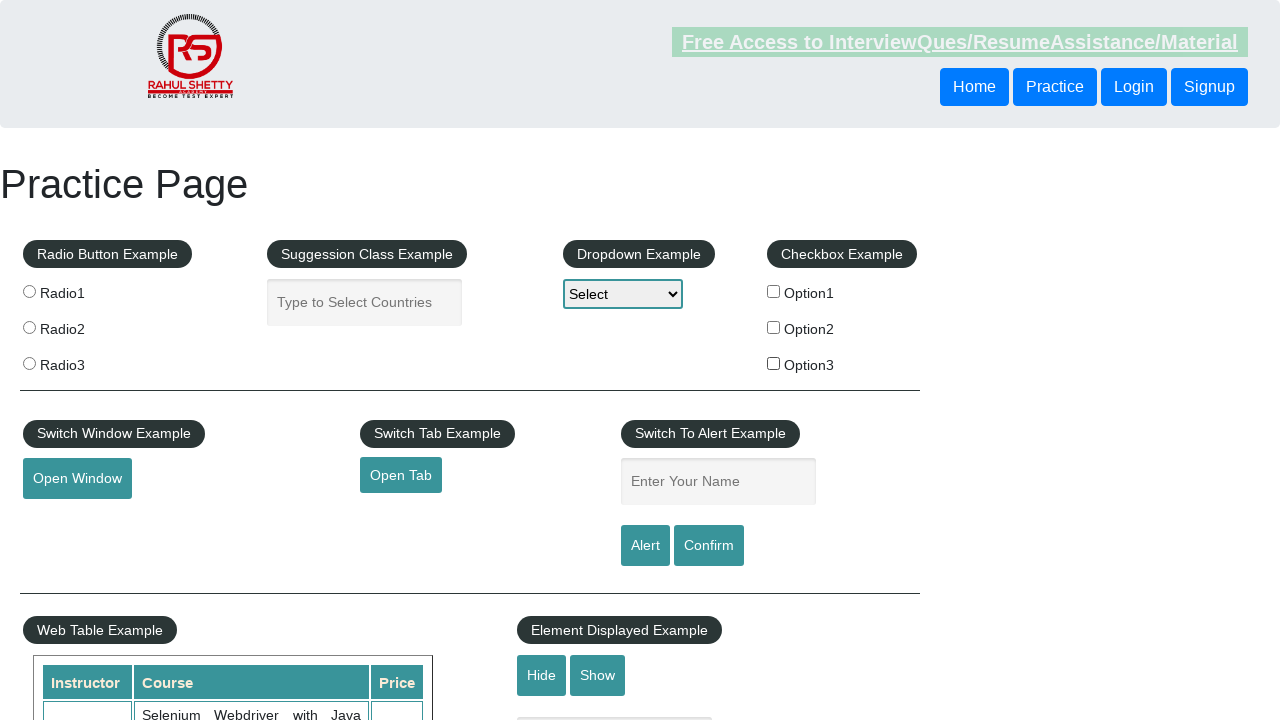

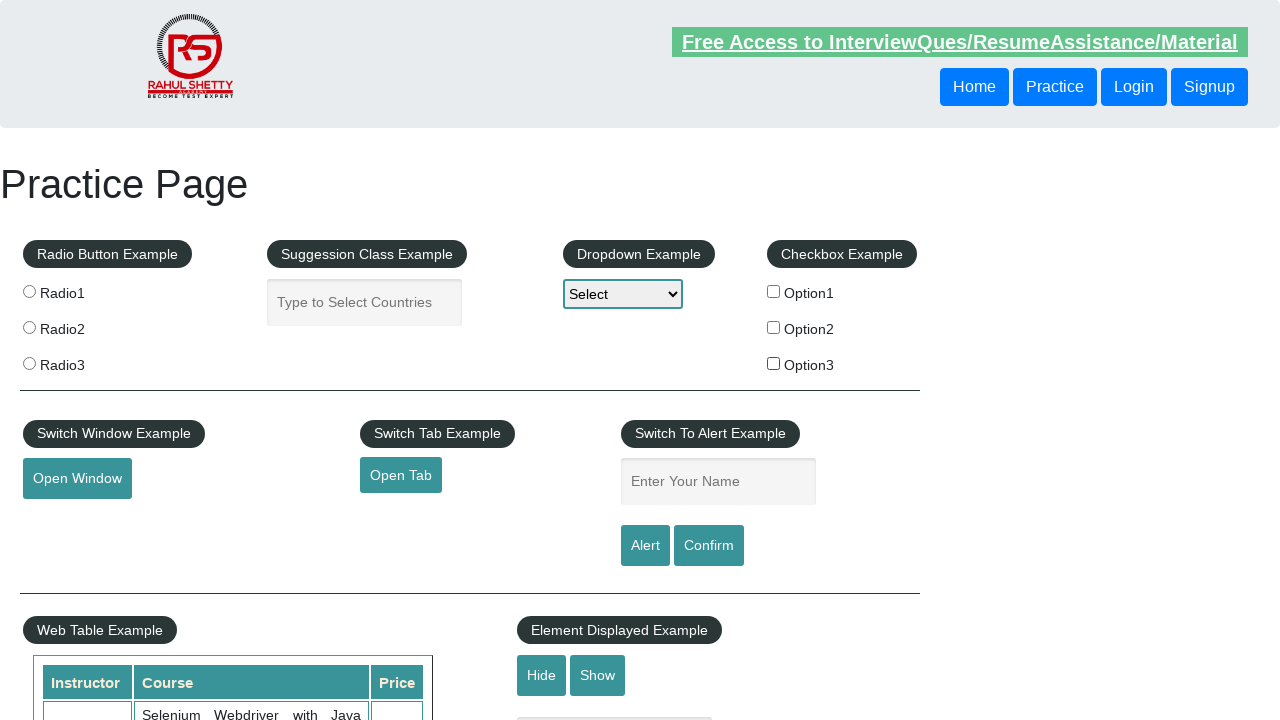